Tests keyboard shortcuts (Ctrl+A, Ctrl+C, Ctrl+V) to copy text from one textarea to another on a text comparison tool

Starting URL: https://text-compare.com/

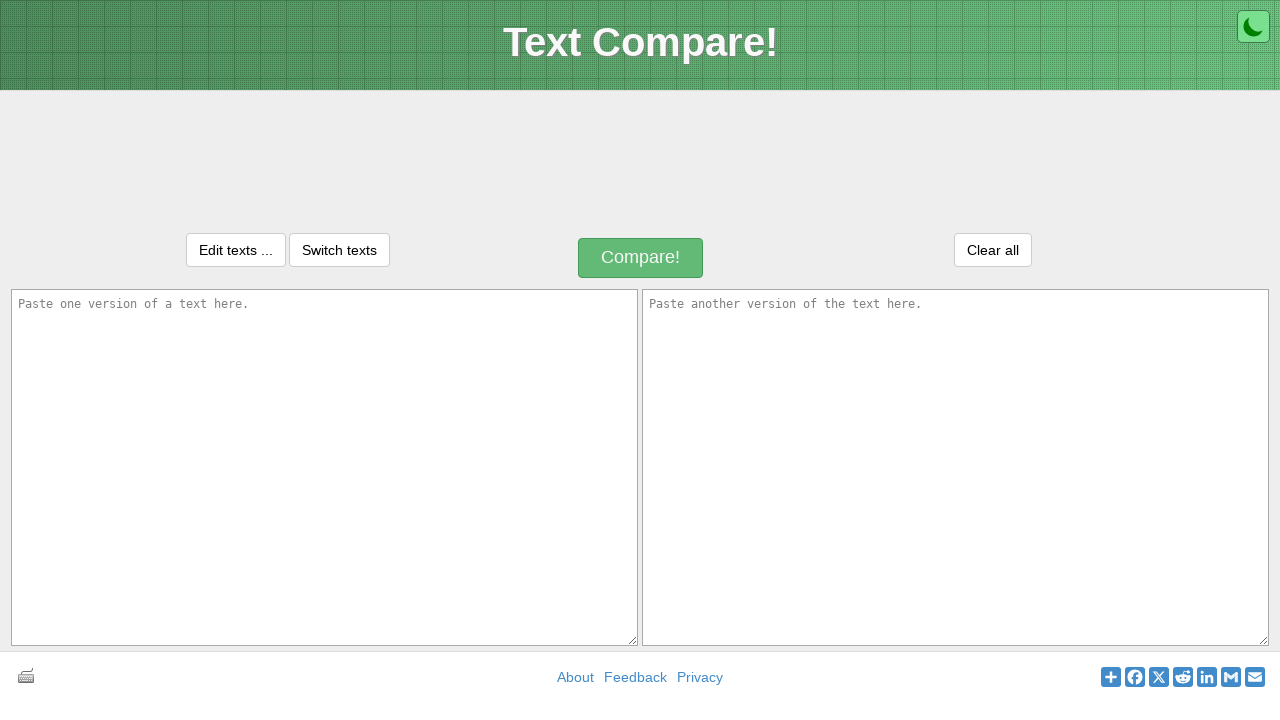

Located input and output textarea elements
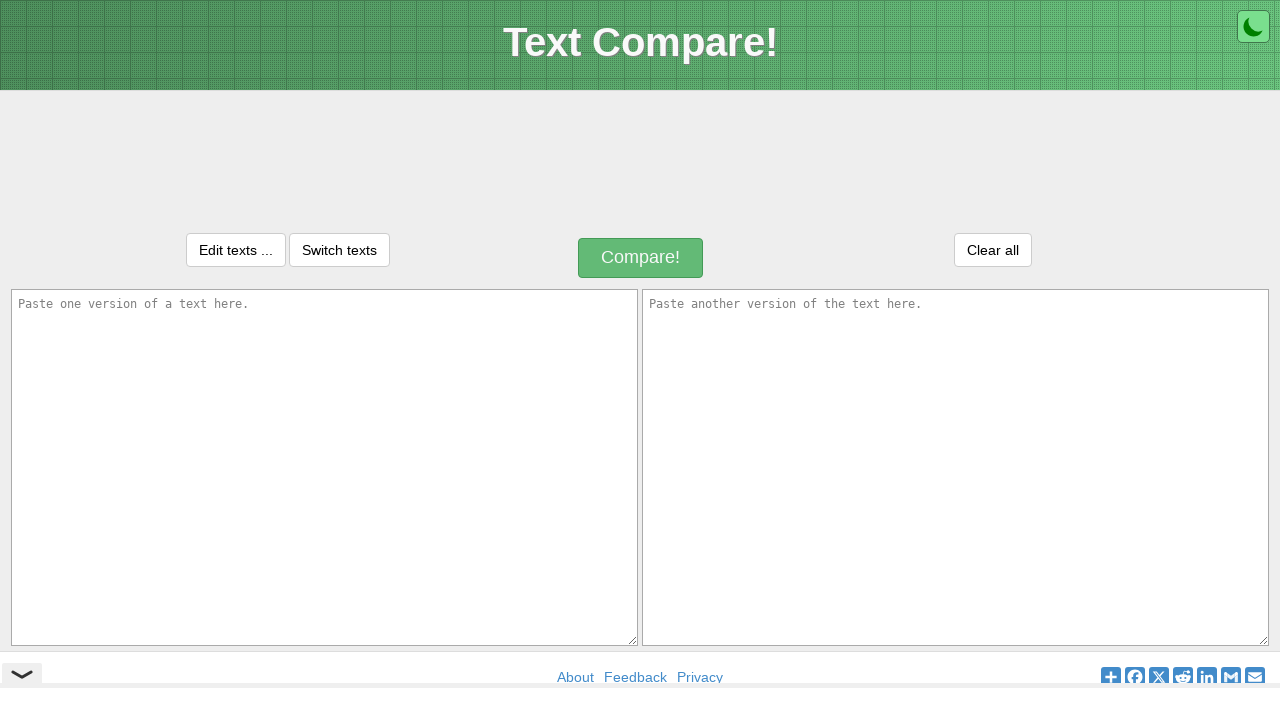

Filled input textarea with 'welcome to automation' on textarea#inputText1
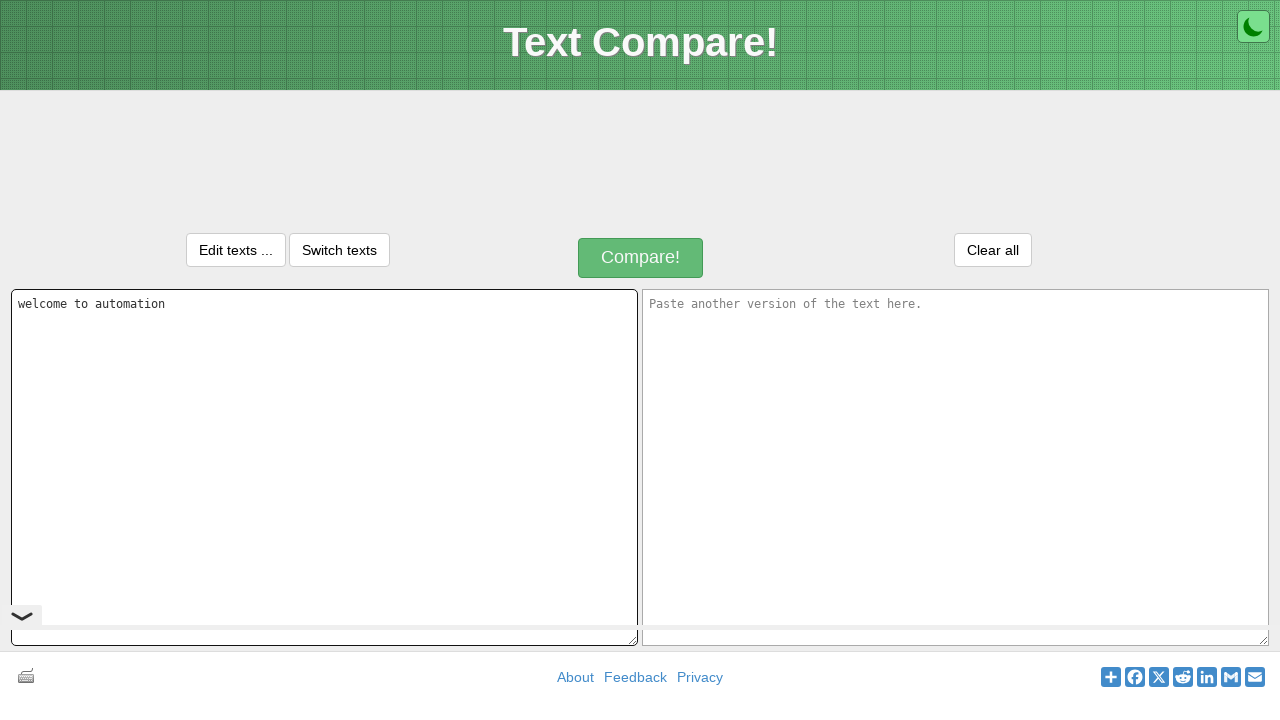

Pressed Ctrl+A to select all text in input textarea on textarea#inputText1
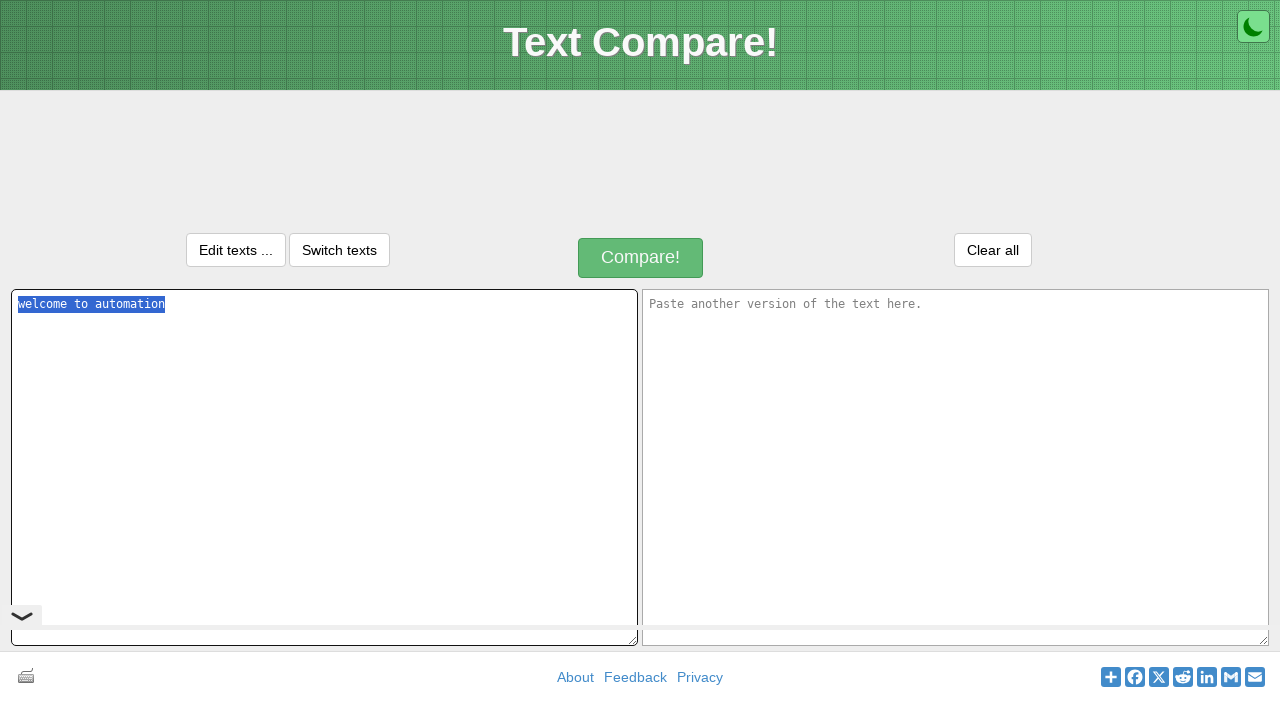

Pressed Ctrl+C to copy selected text on textarea#inputText1
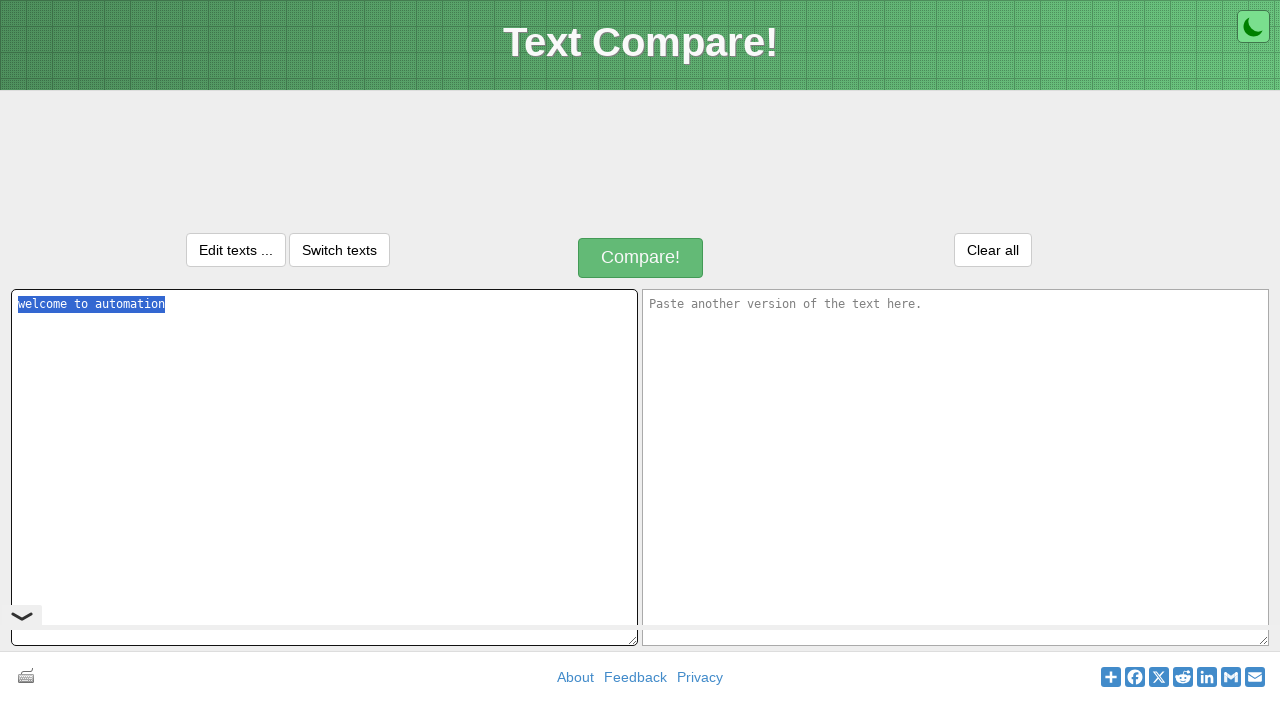

Pressed Tab to move focus to output textarea
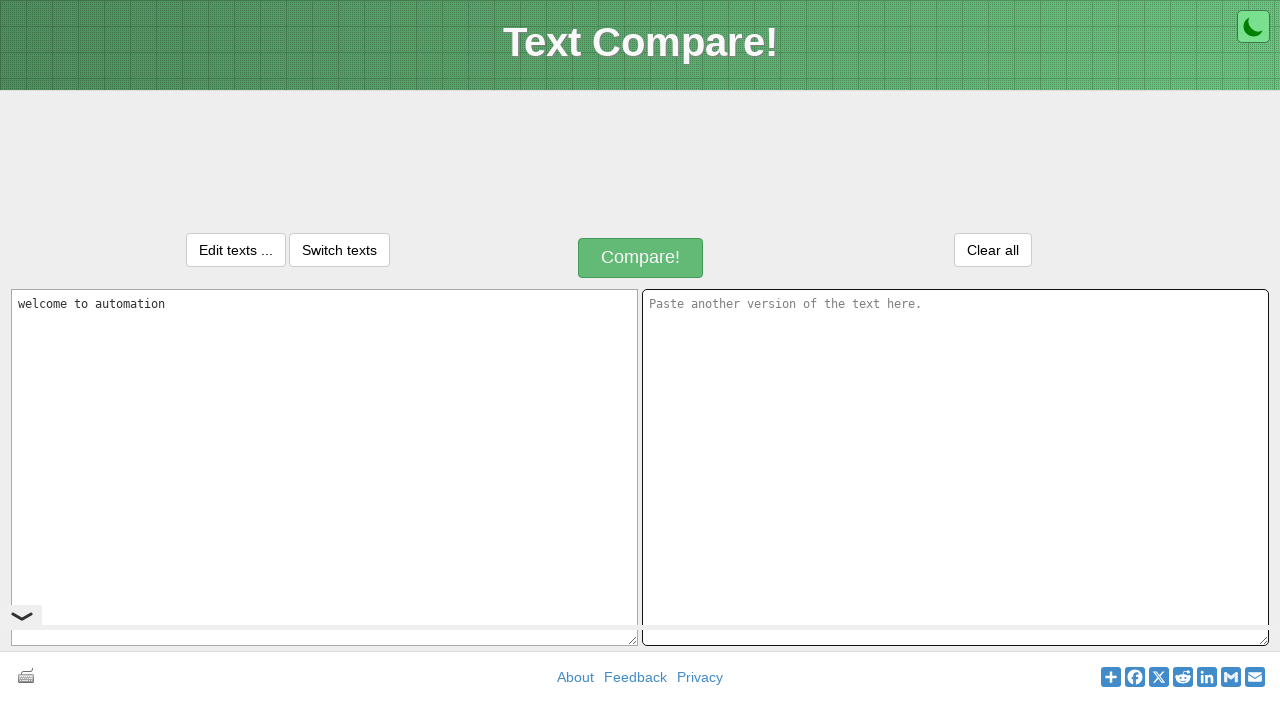

Pressed Ctrl+V to paste text into output textarea on textarea#inputText2
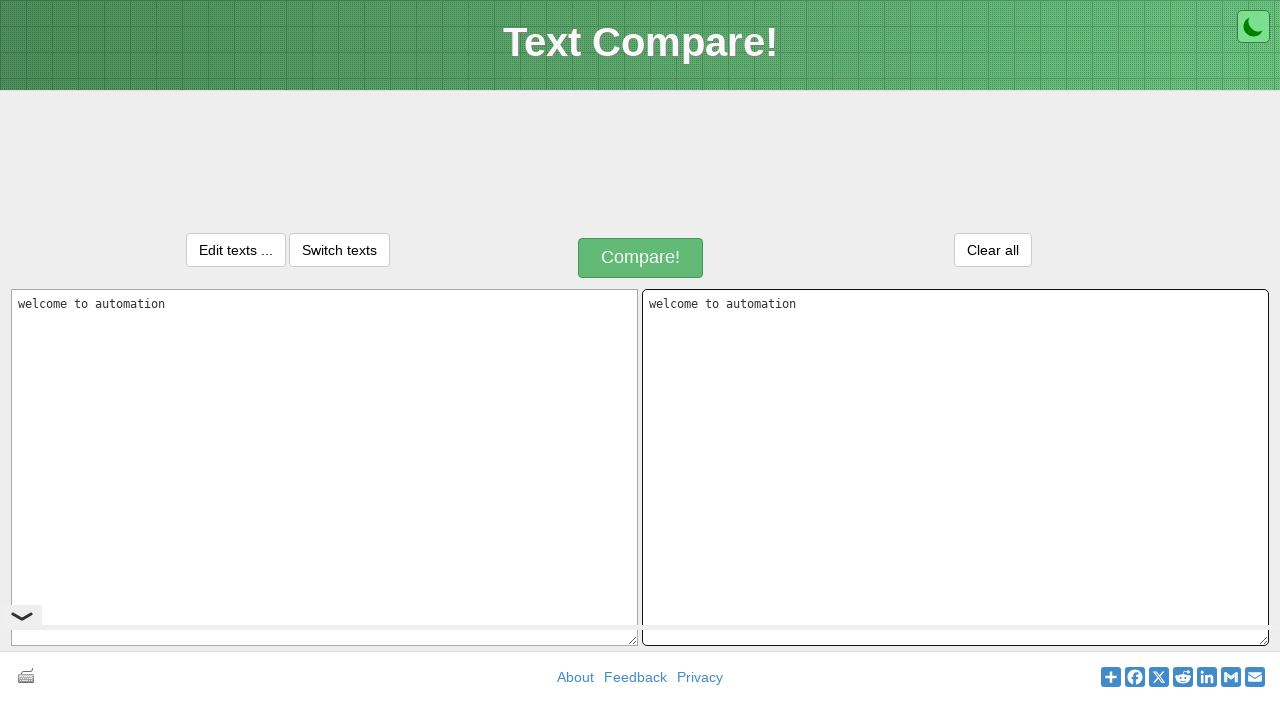

Retrieved input and output textarea values for verification
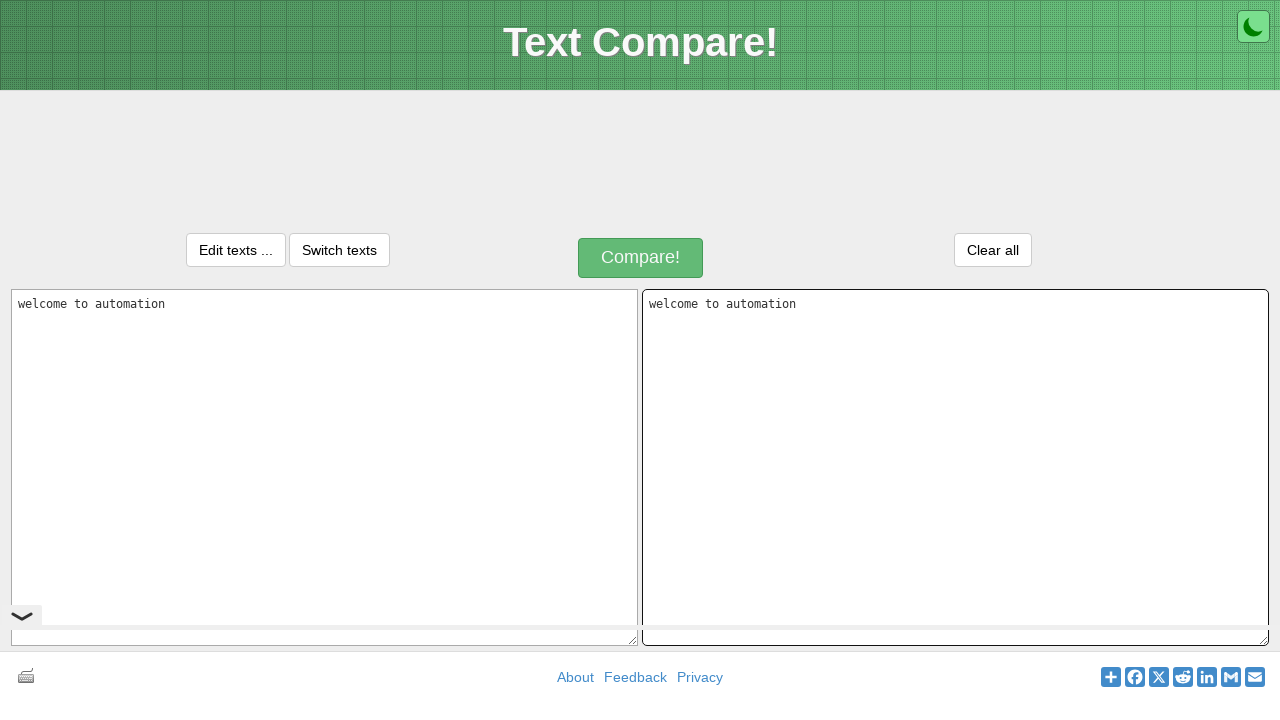

Text verification passed - input and output values match
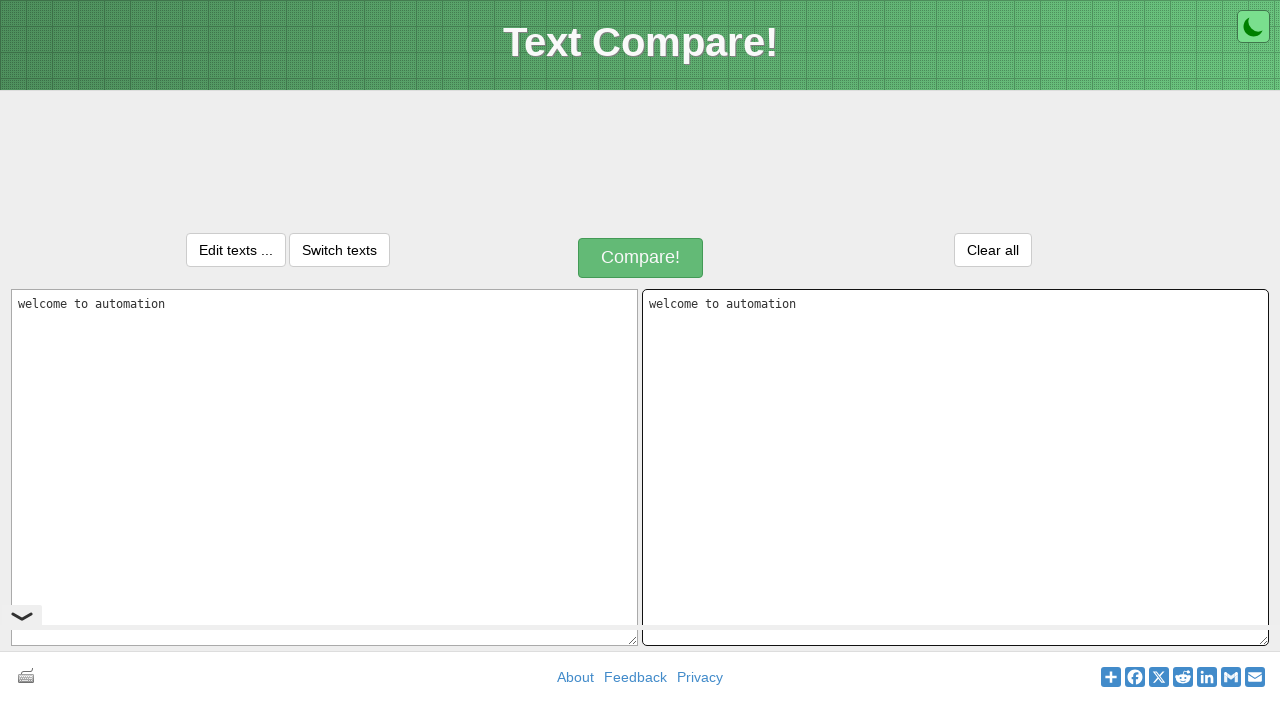

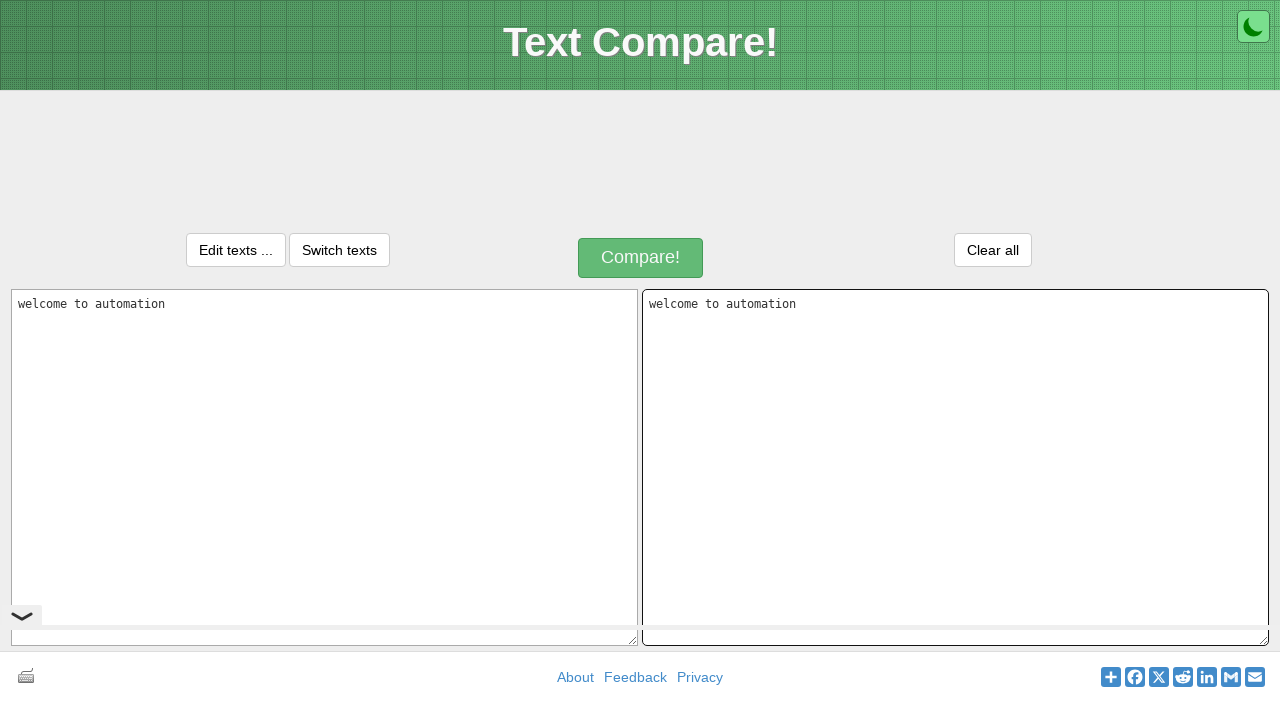